Tests dropdown and multi-select functionality by navigating to basic elements page, selecting a value from a single dropdown, and selecting multiple values from a multi-select dropdown.

Starting URL: http://automationbykrishna.com/

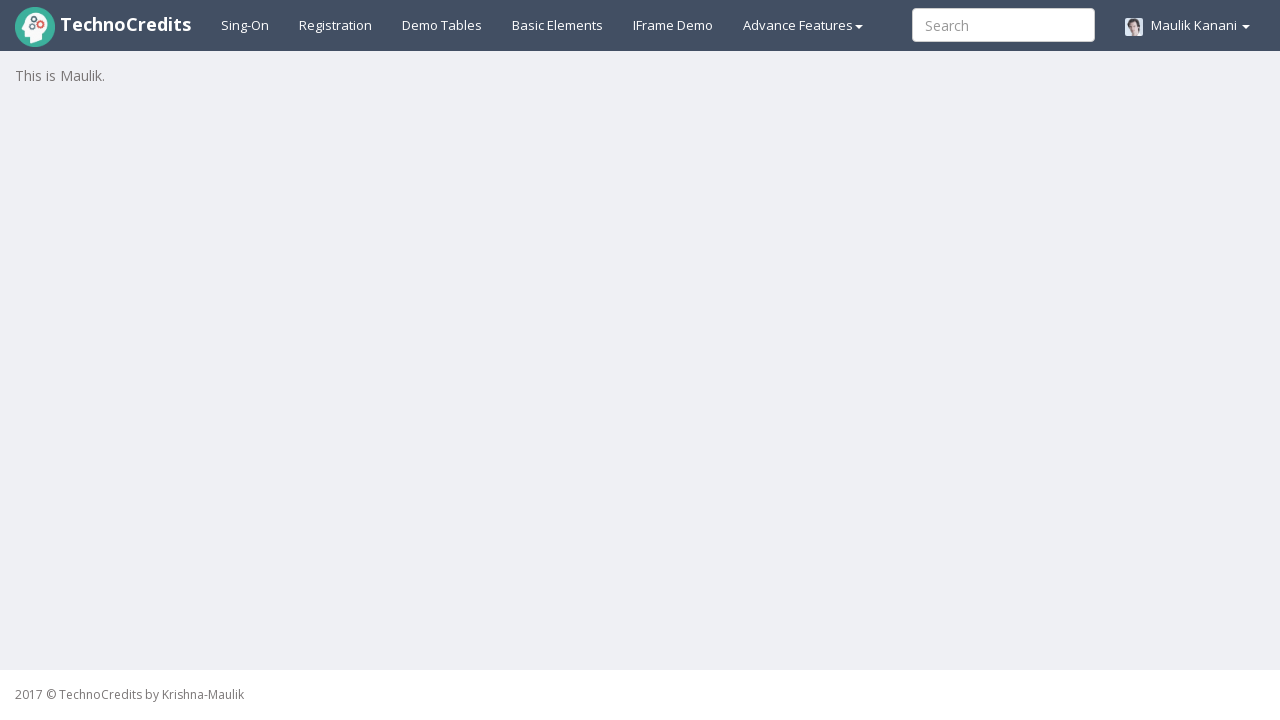

Clicked on basic elements link at (558, 25) on a#basicelements
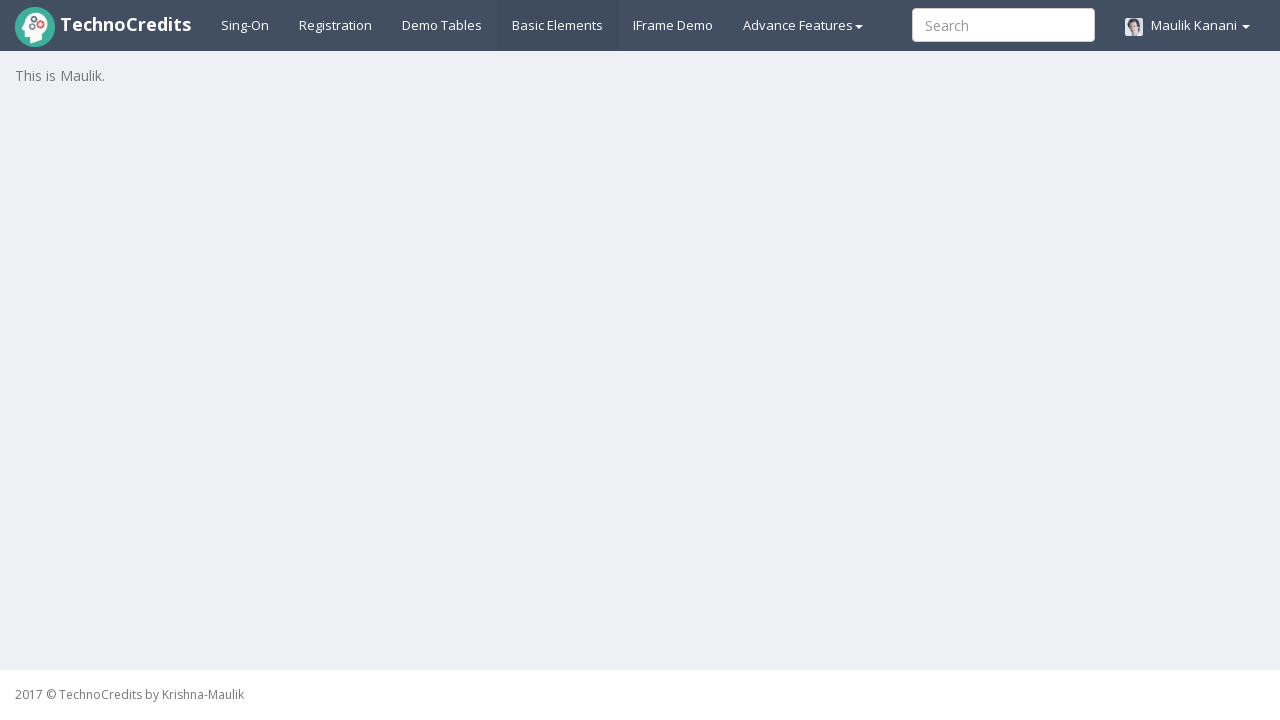

Waited for single dropdown to load
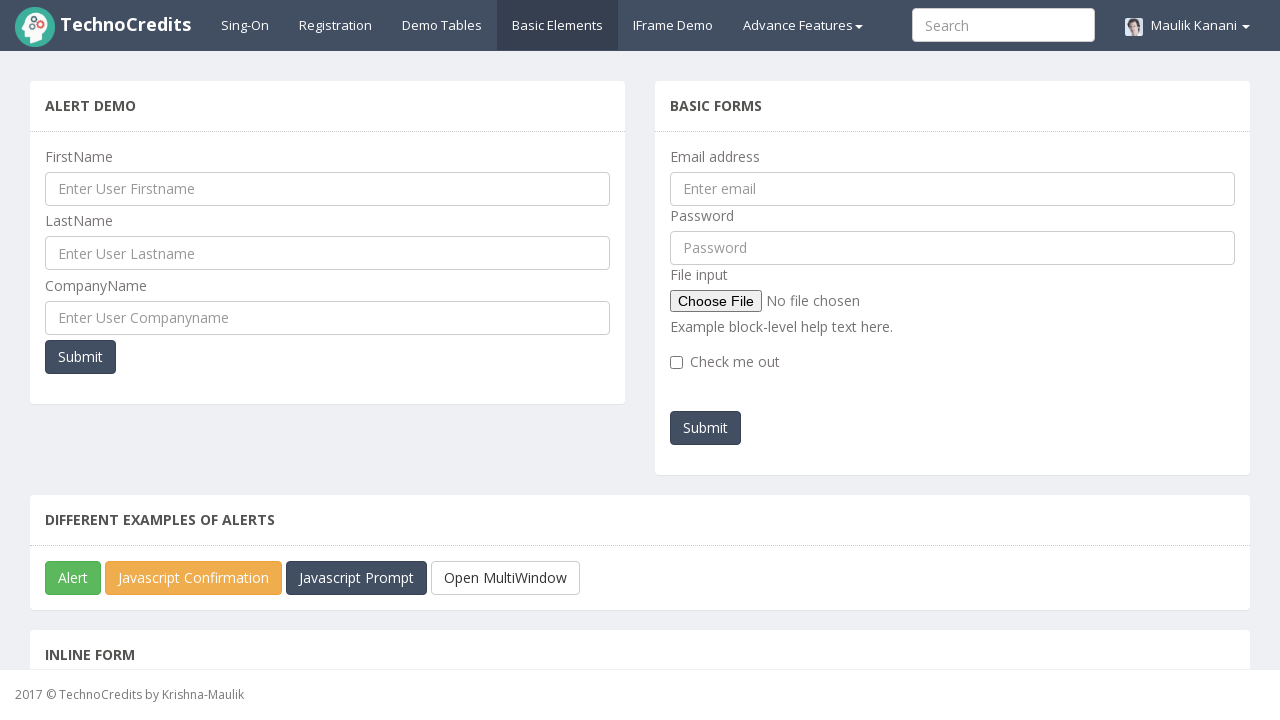

Scrolled single dropdown into view
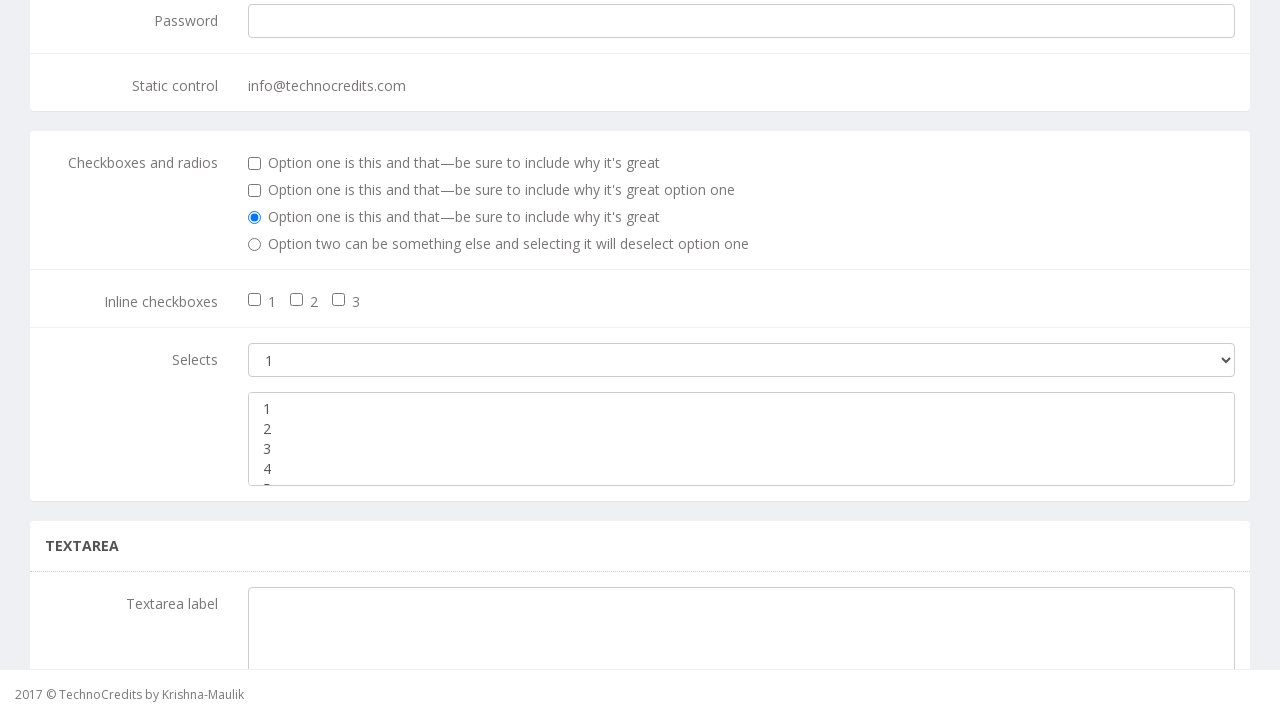

Selected value '5' from single dropdown on select.form-control.m-bot15
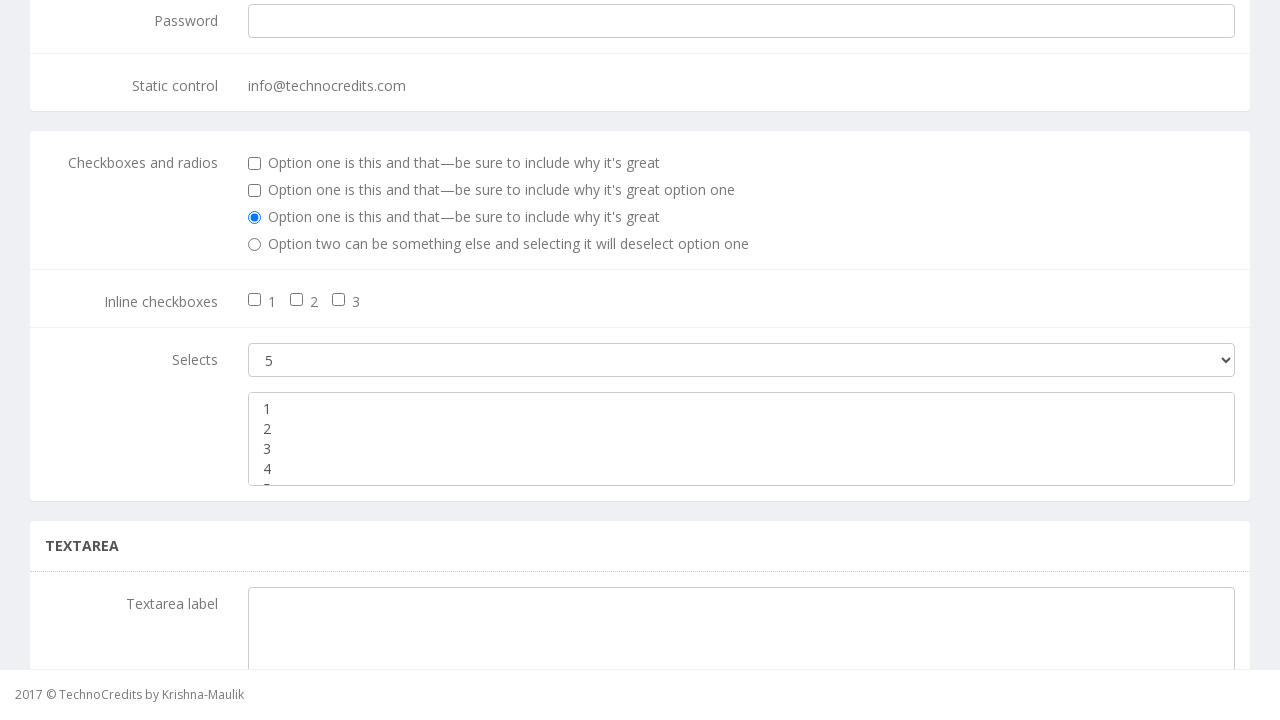

Waited for multi-select dropdown to load
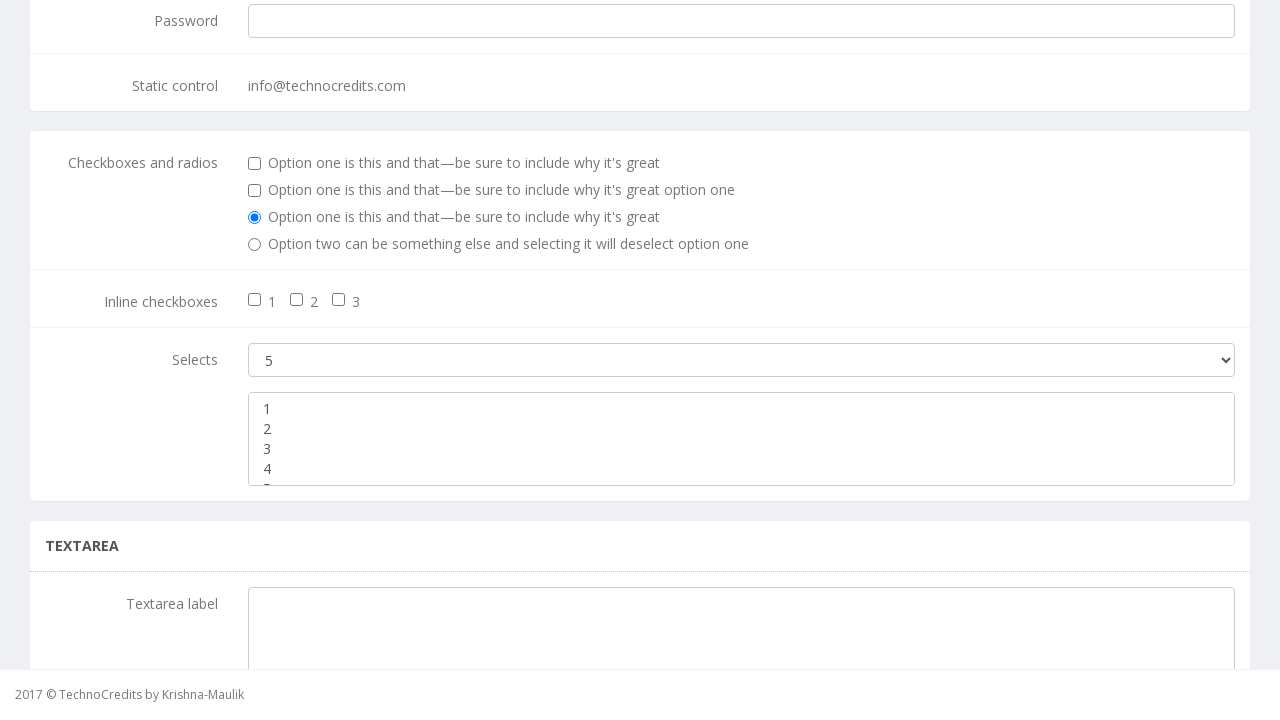

Selected value '1' from multi-select dropdown on select.form-control
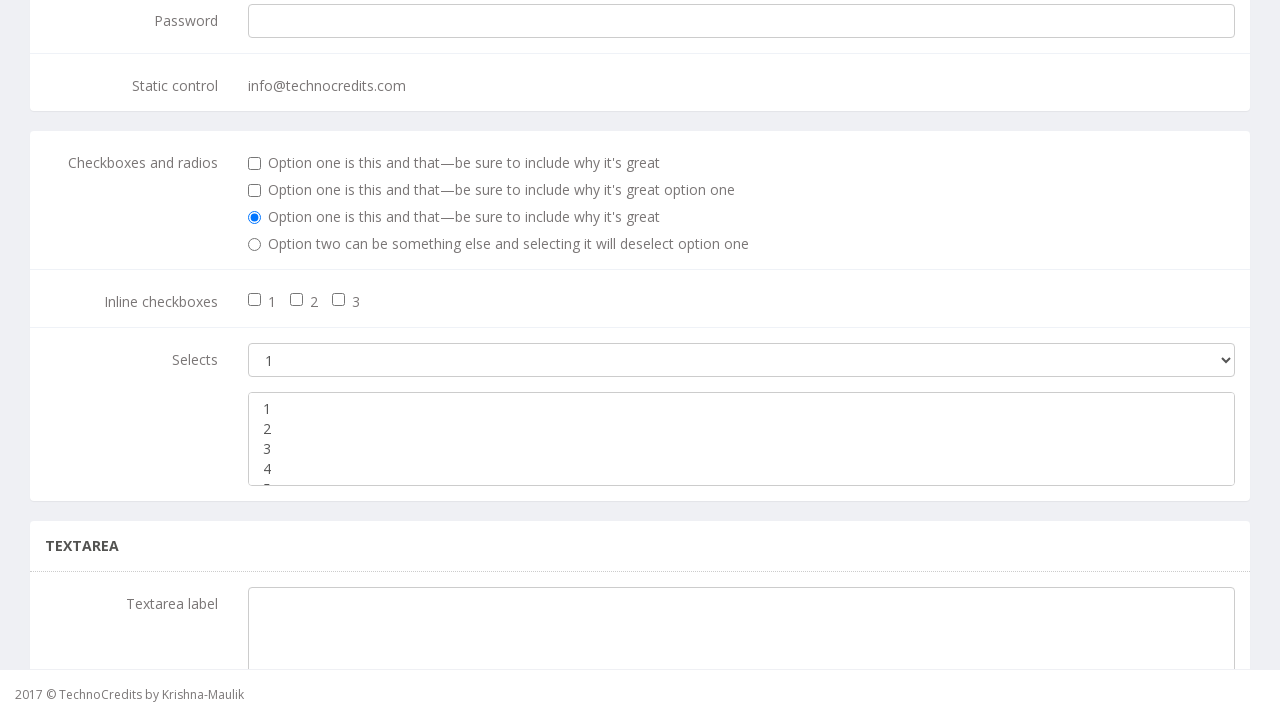

Selected value '2' from multi-select dropdown on select.form-control
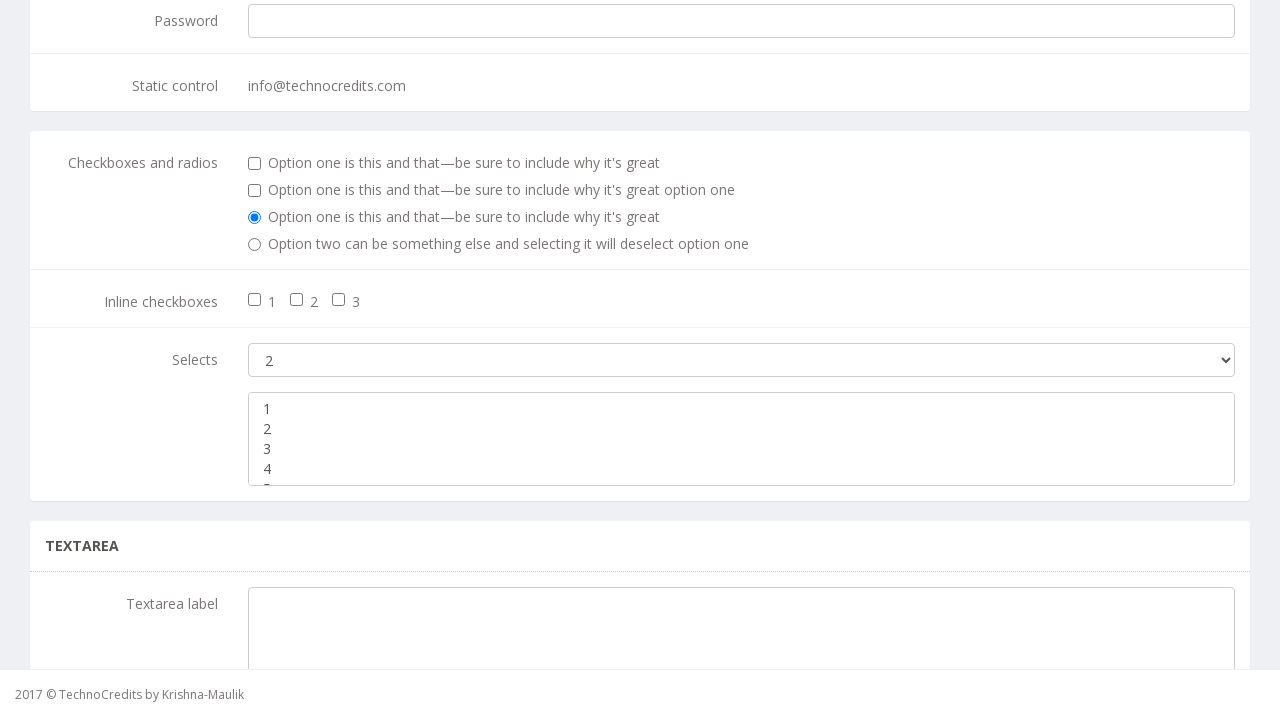

Selected value '3' from multi-select dropdown on select.form-control
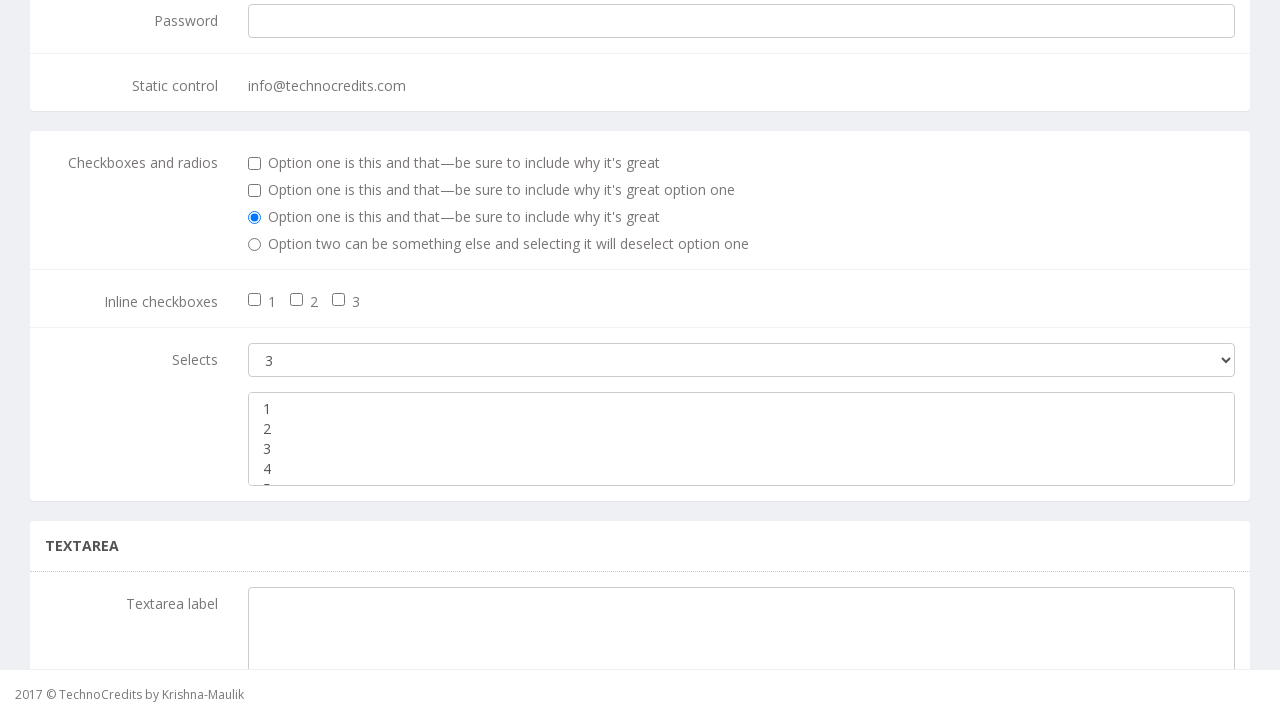

Selected value '5' from multi-select dropdown on select.form-control
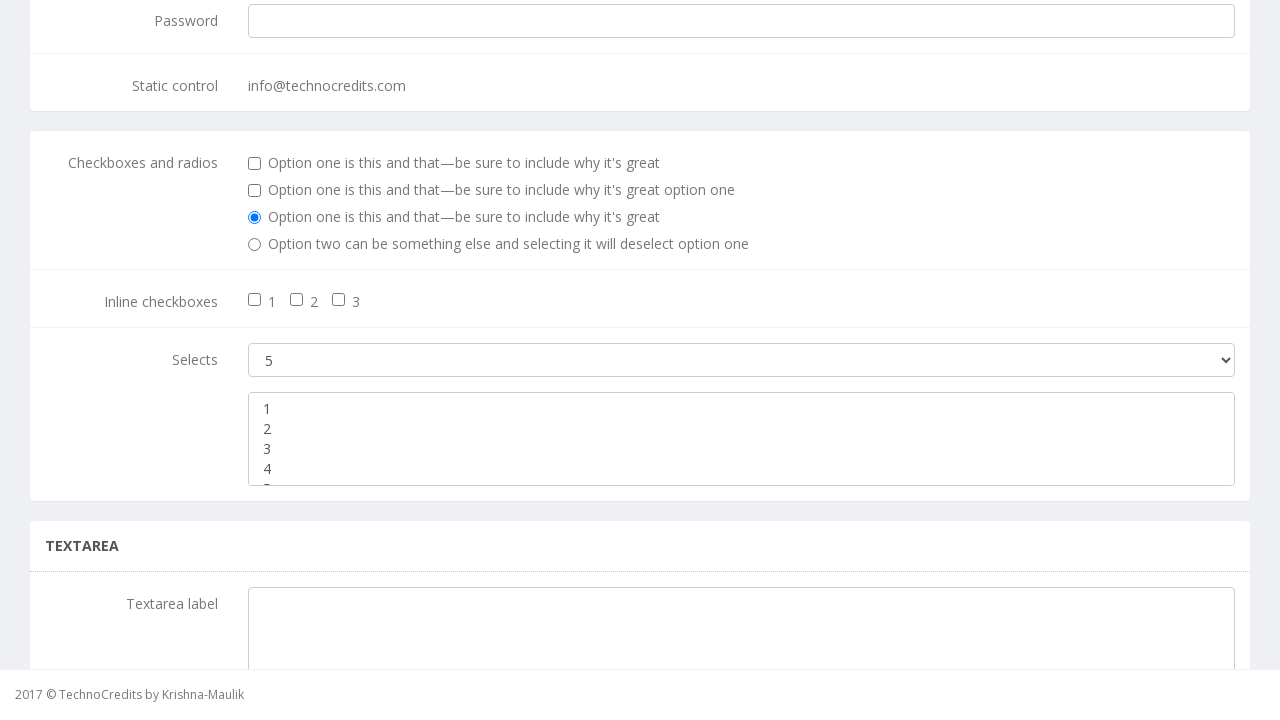

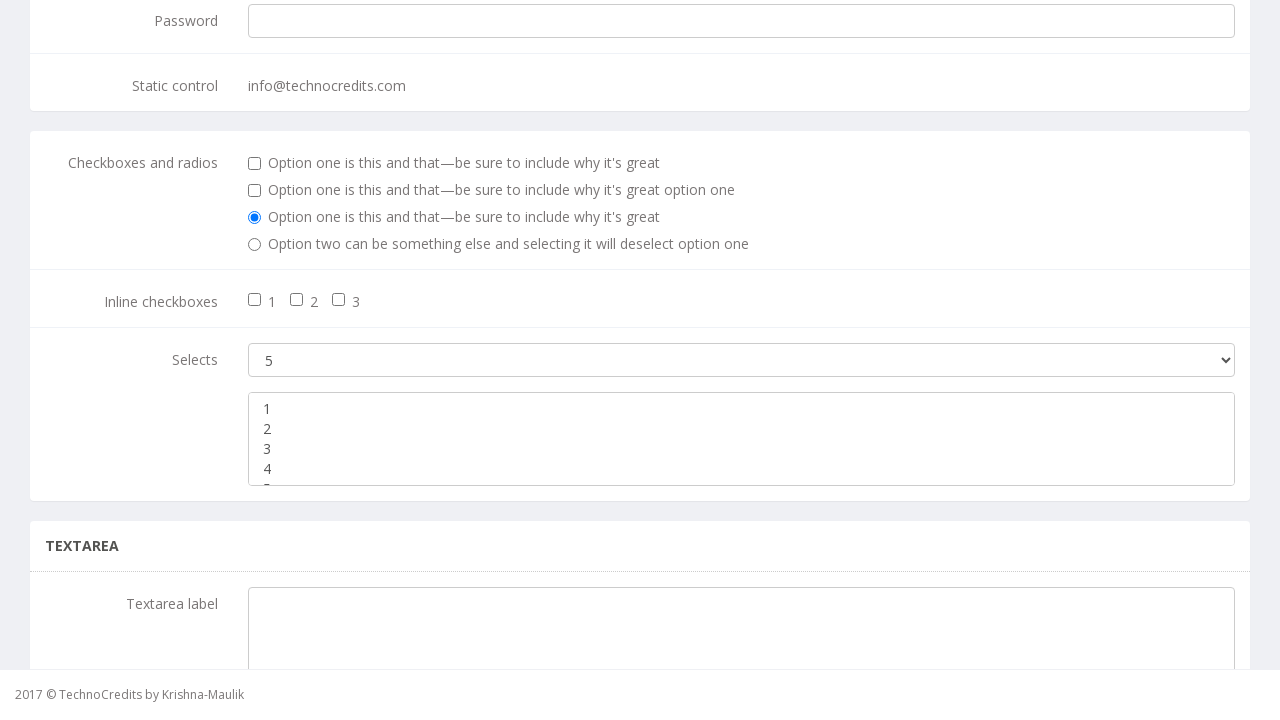